Performs a mouse hover action on the first dropdown menu element (About Us) on the Green University website

Starting URL: https://green.edu.bd/

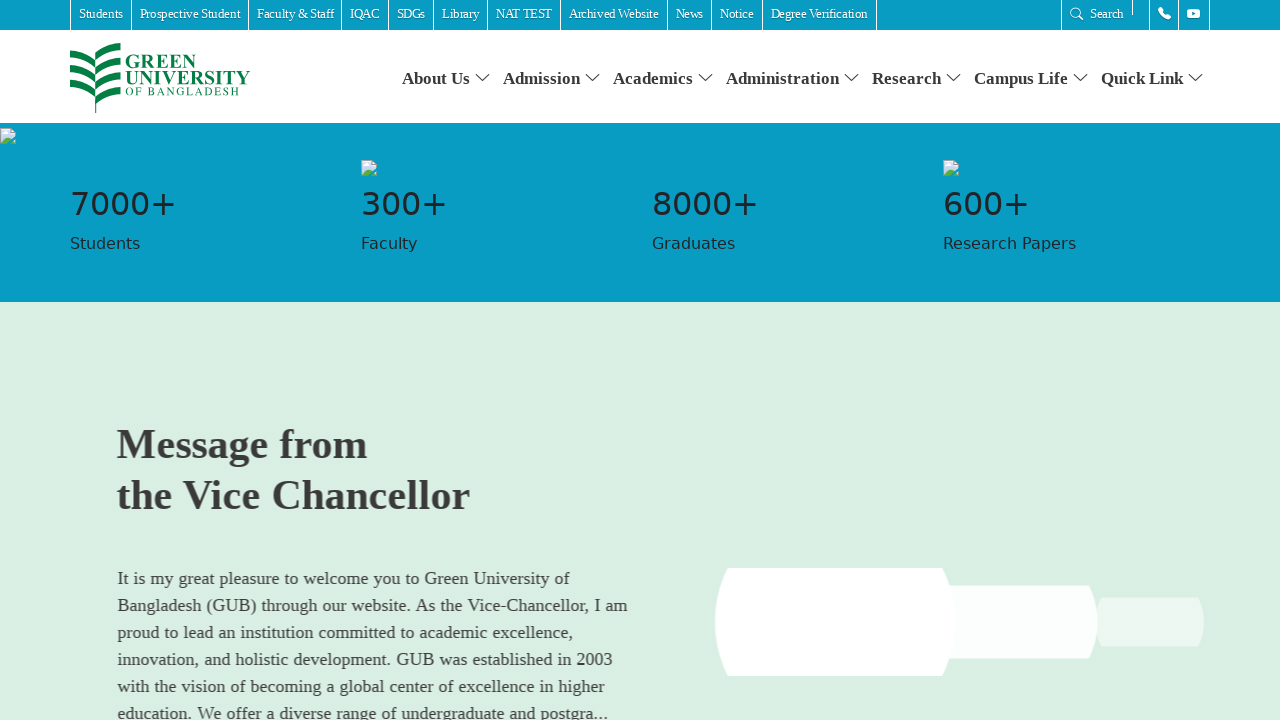

Located all dropdown toggle elements on the Green University website
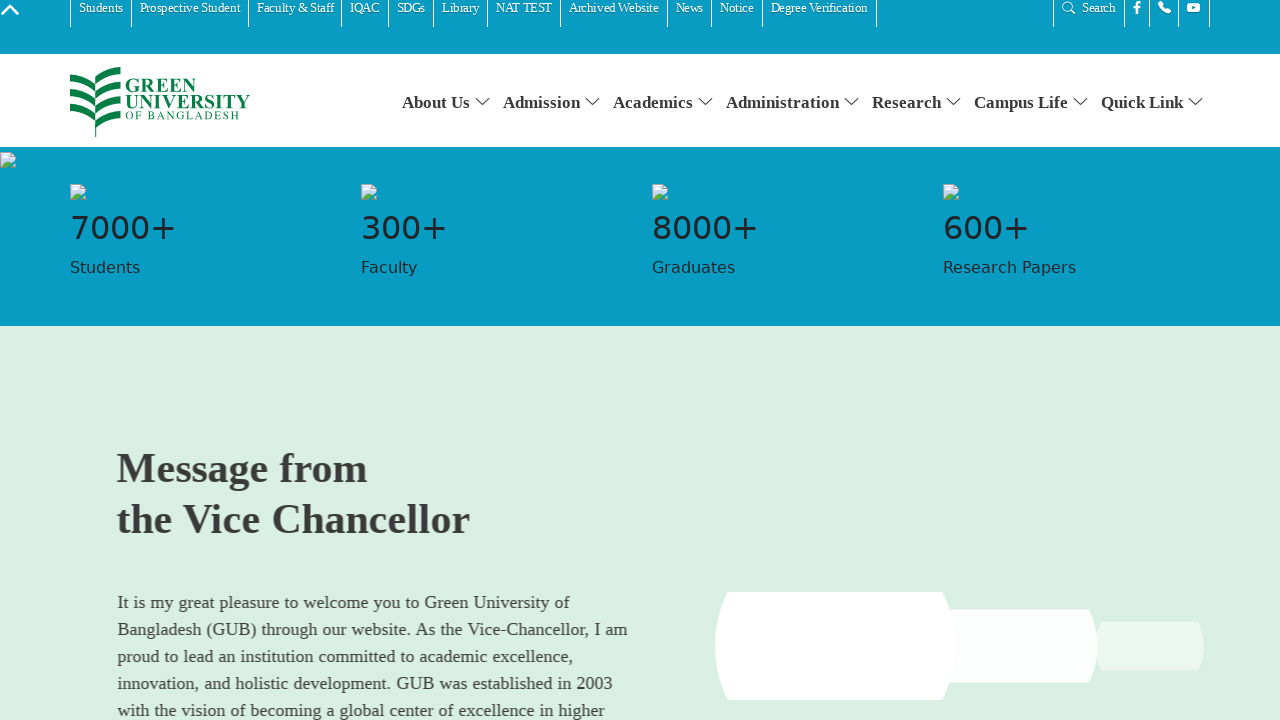

Hovered mouse over the first dropdown menu element (About Us) at (1136, 14) on .dropdown-toggle >> nth=0
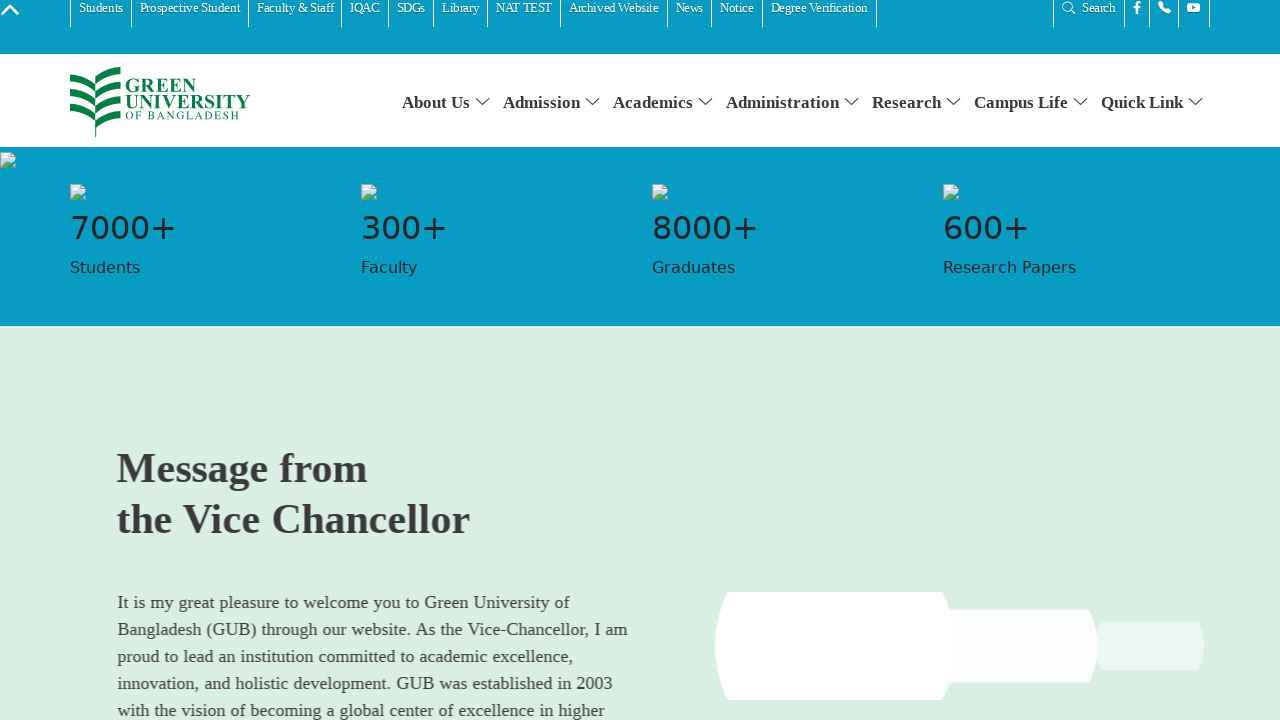

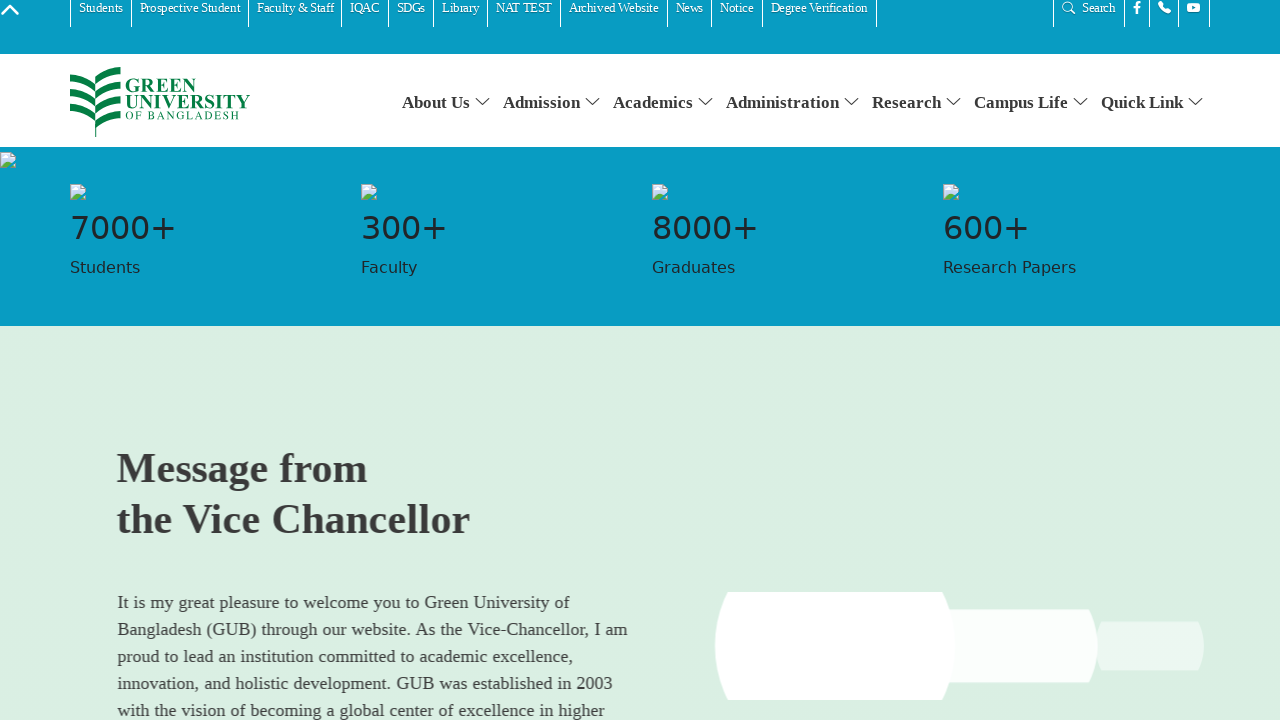